Tests form filling functionality on a hotel registration page by entering user details into various fields using different locator strategies

Starting URL: https://adactinhotelapp.com/Register.php

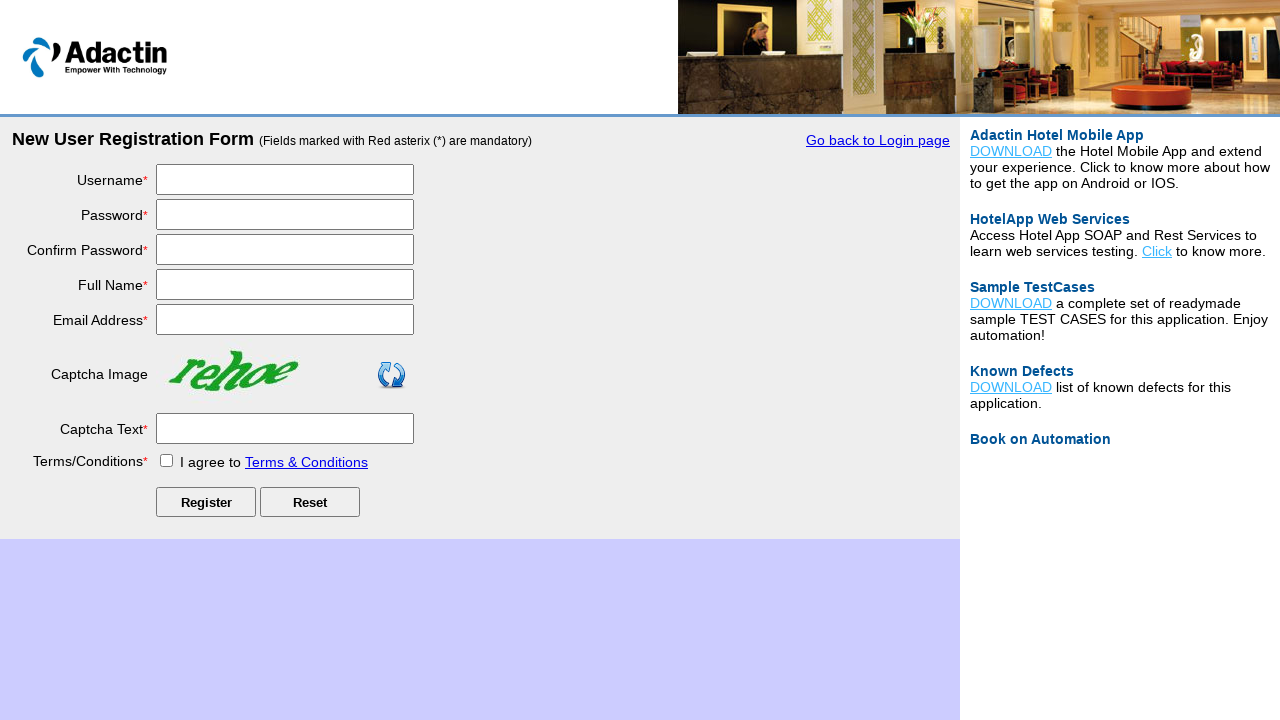

Filled username field with 'sathish' using class selector on .reg_input
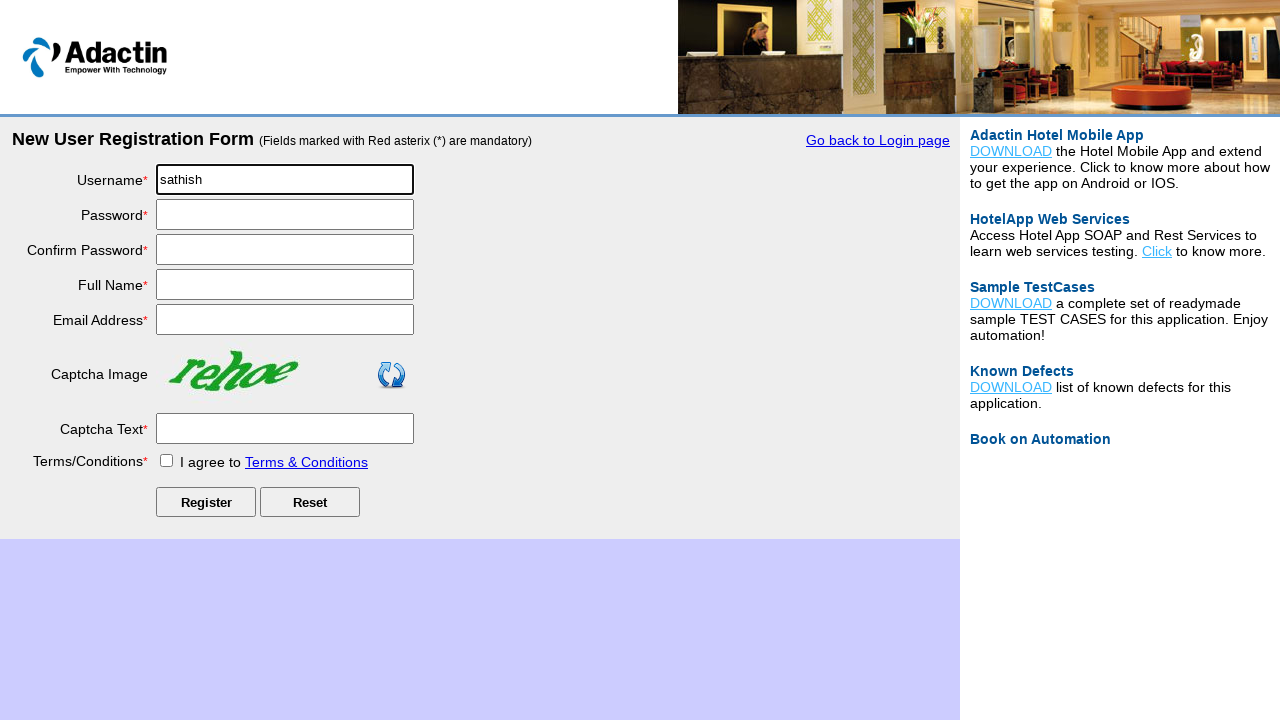

Filled password field with 'Satti1746' using name attribute on input[name='password']
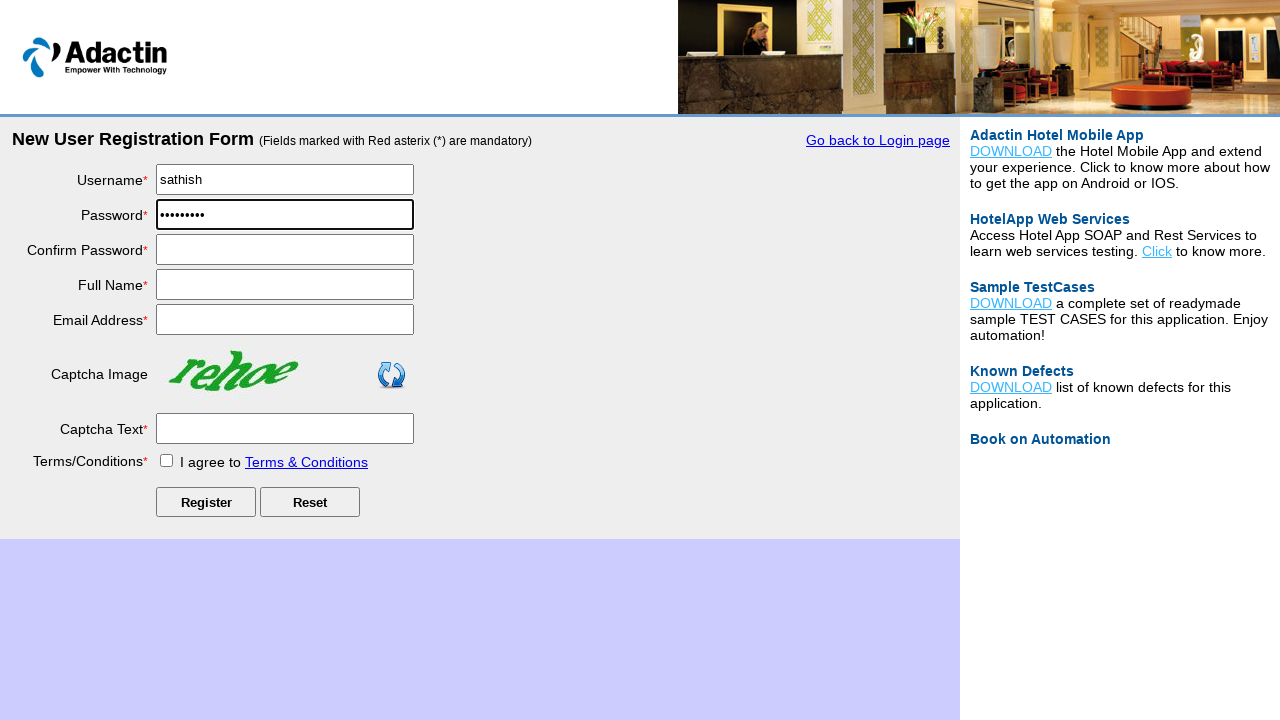

Confirmed password field with 'Satti1746' using ID selector on #password
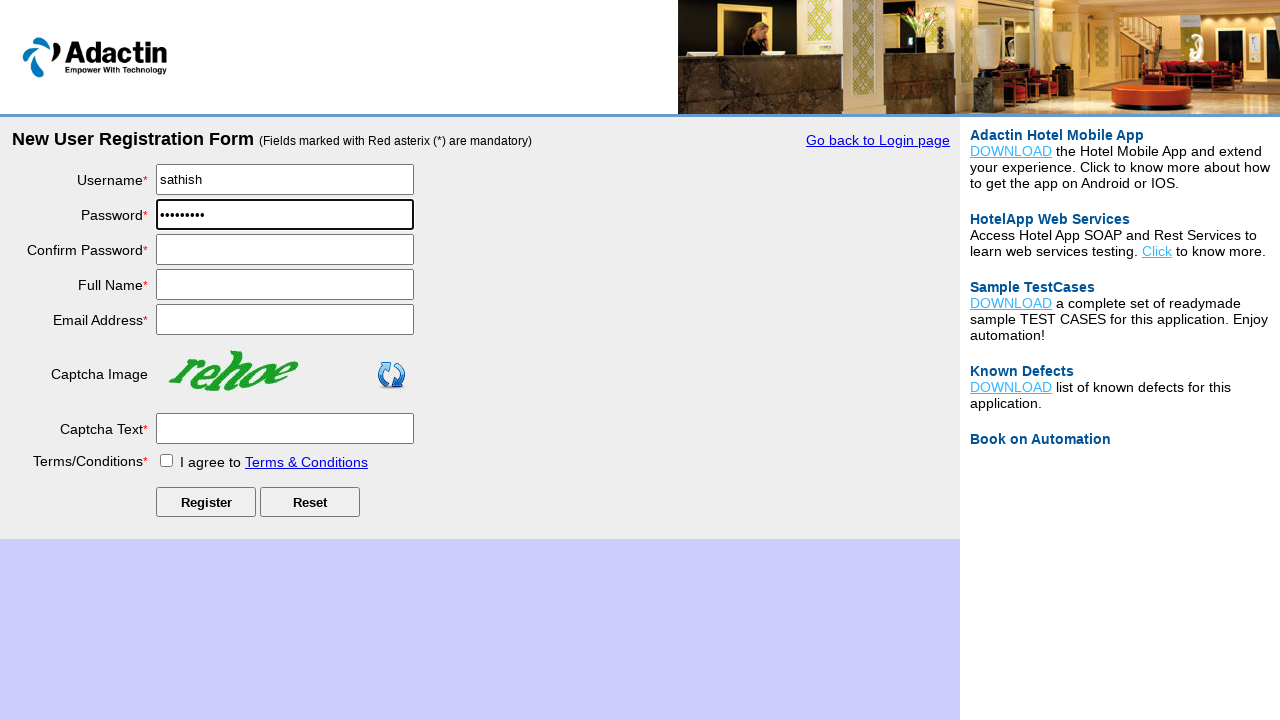

Filled full name field with 'SathishCH' using CSS selector on input[id='full_name']
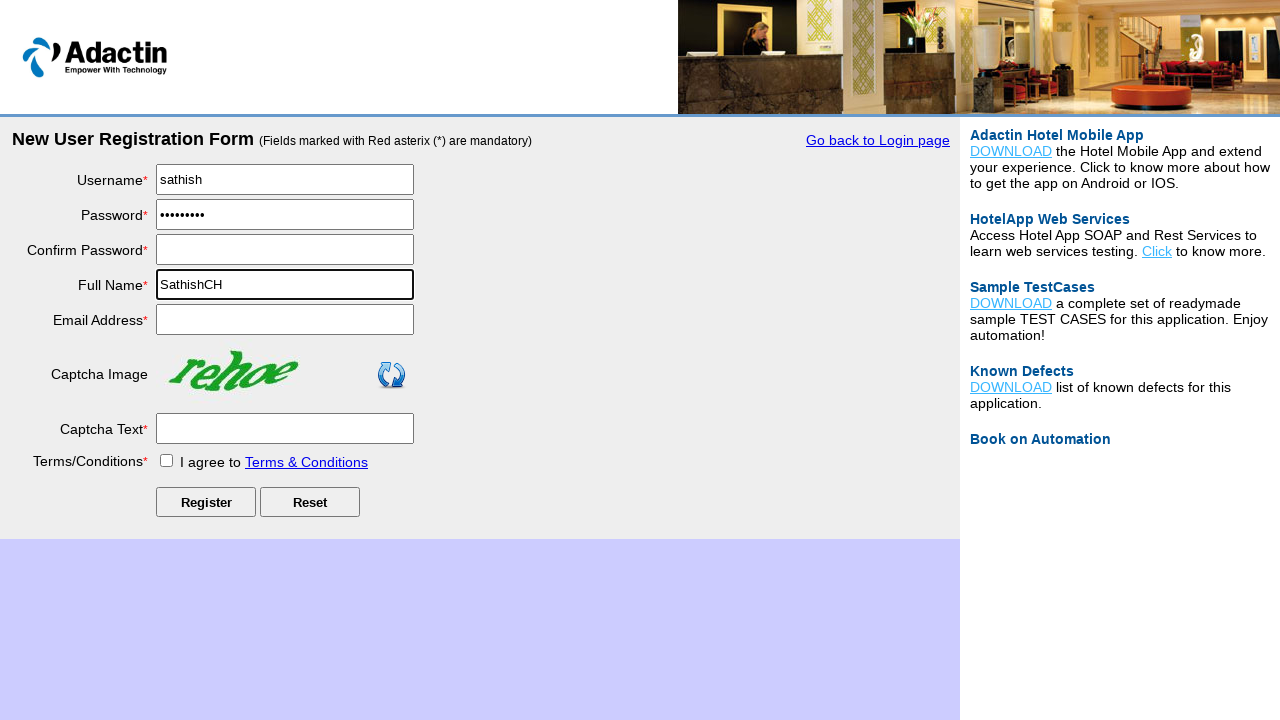

Clicked Terms & Conditions link at (77, 460) on text=Terms
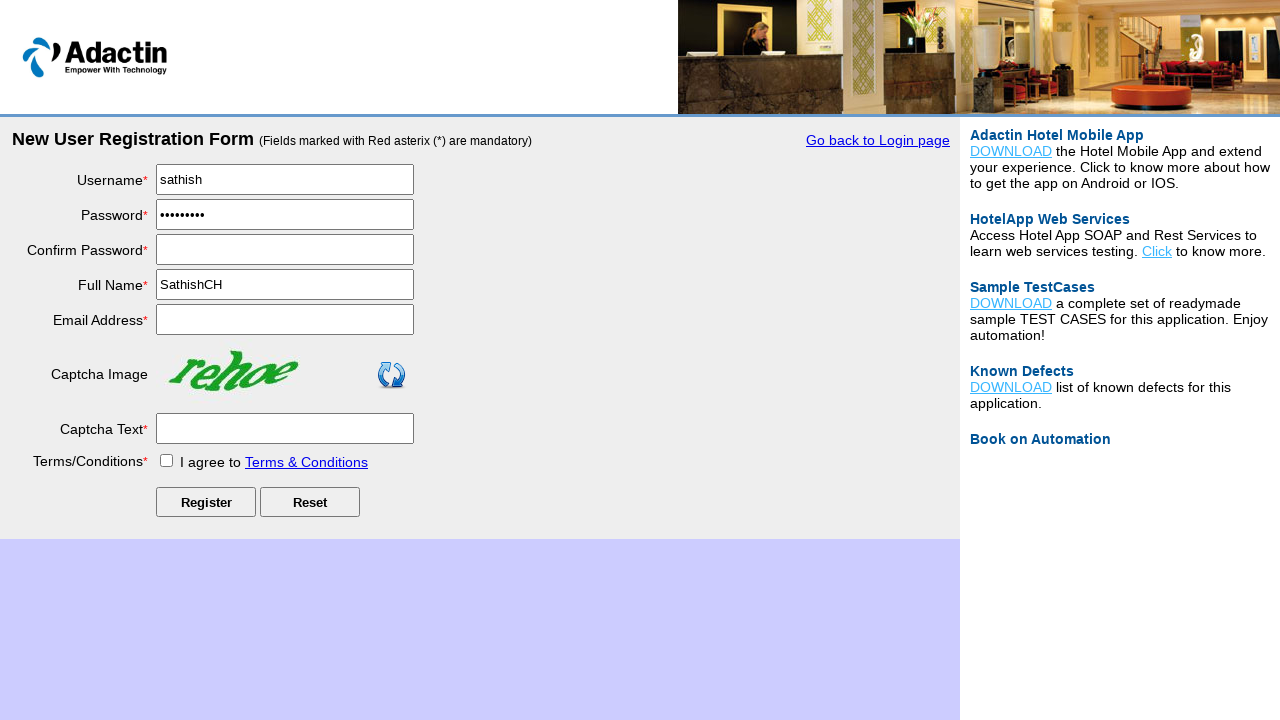

Filled re-enter password field with 'Satti1746' on input[id='re_password']
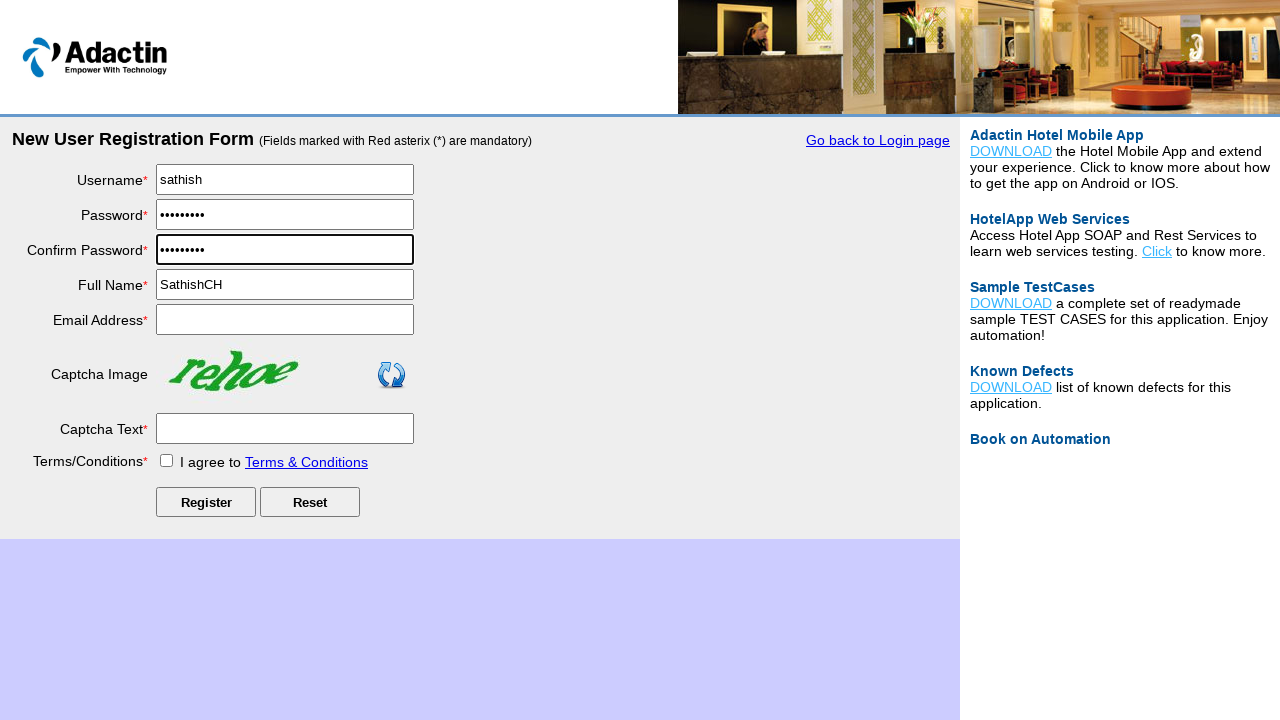

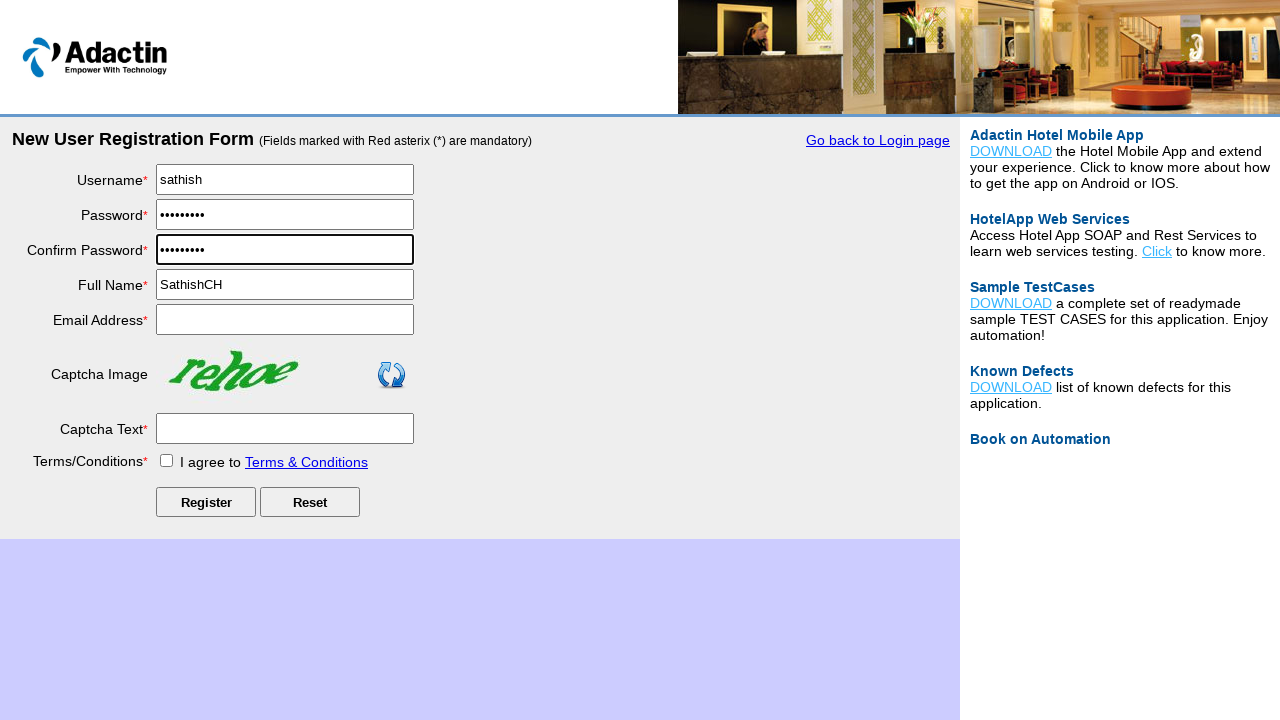